Navigates to a Confucius quote generator page, clicks the generator button to generate a new quote, and waits for the quote to be displayed.

Starting URL: http://generatorland.com/glgenerator.aspx?id=86

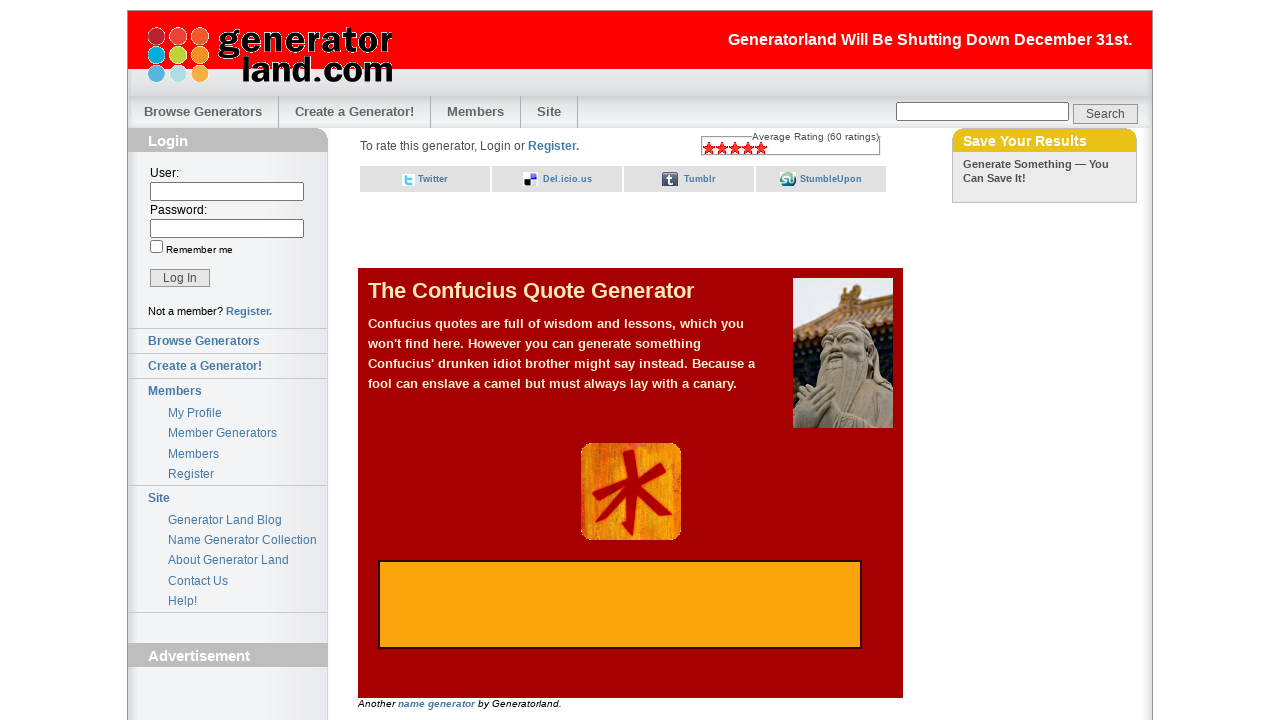

Clicked the Confucius generator button to generate a new quote at (630, 492) on a img[alt='Confucius']
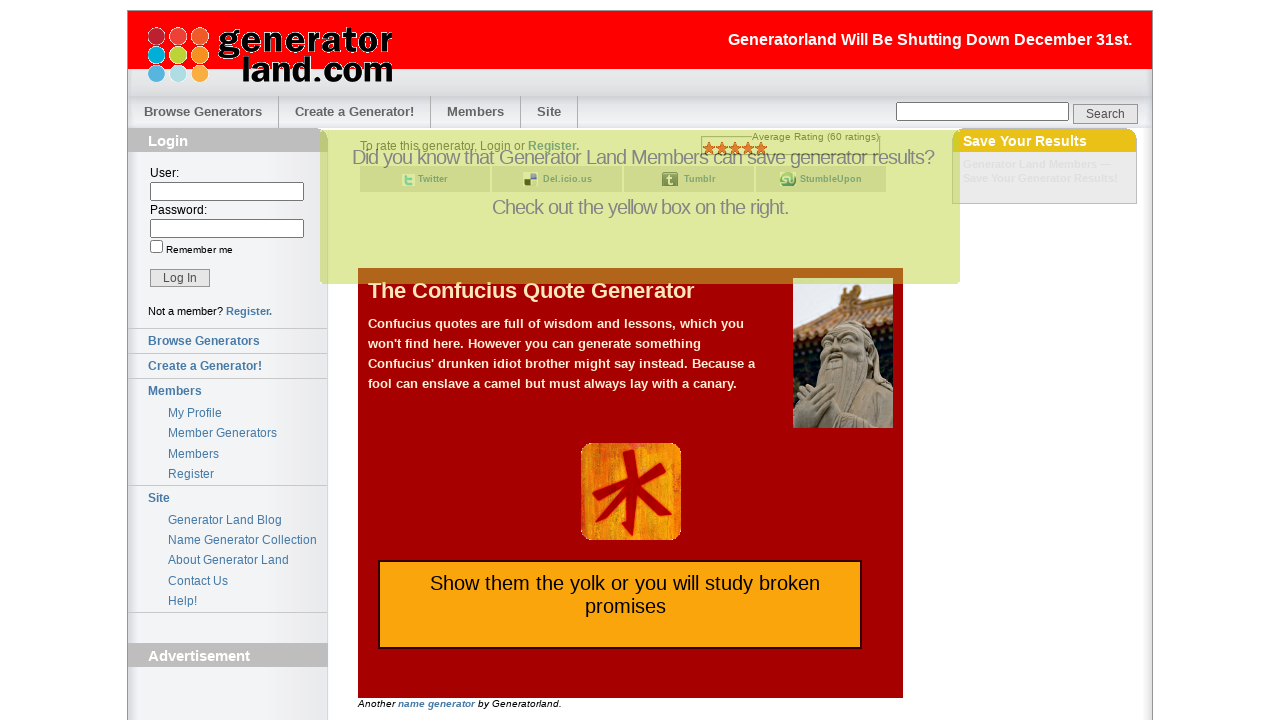

Quote appeared in the confucius div
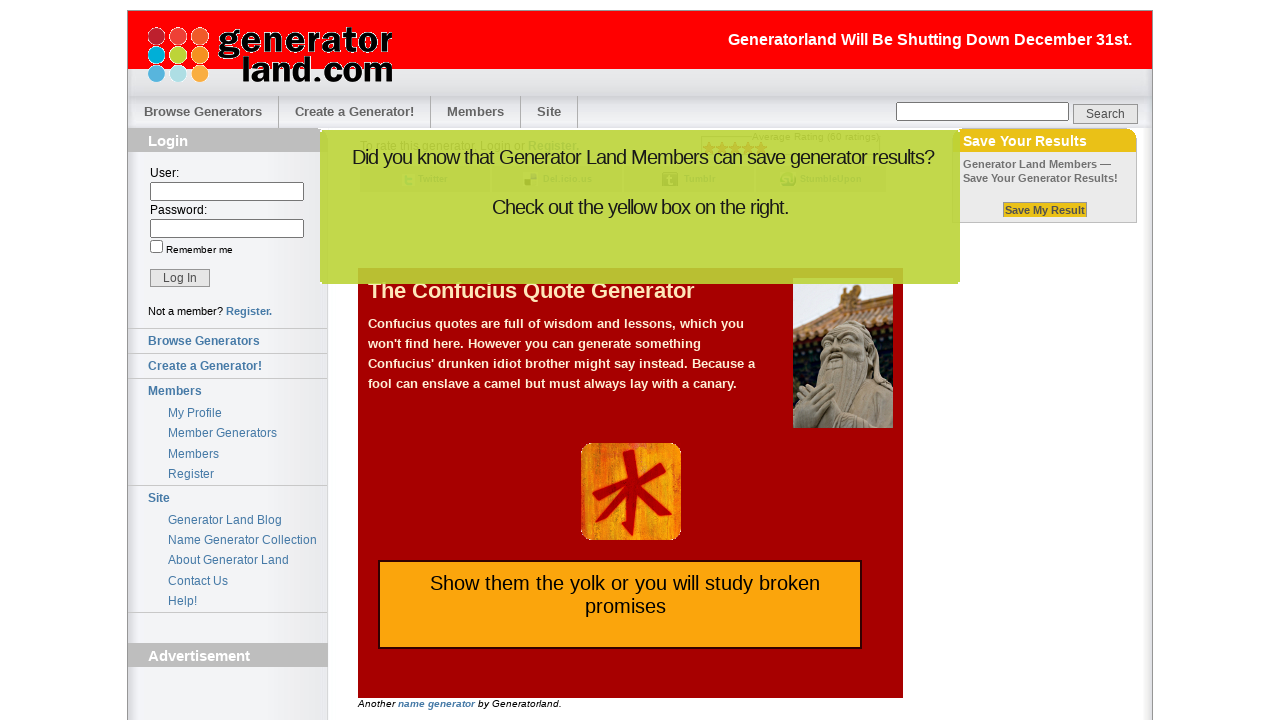

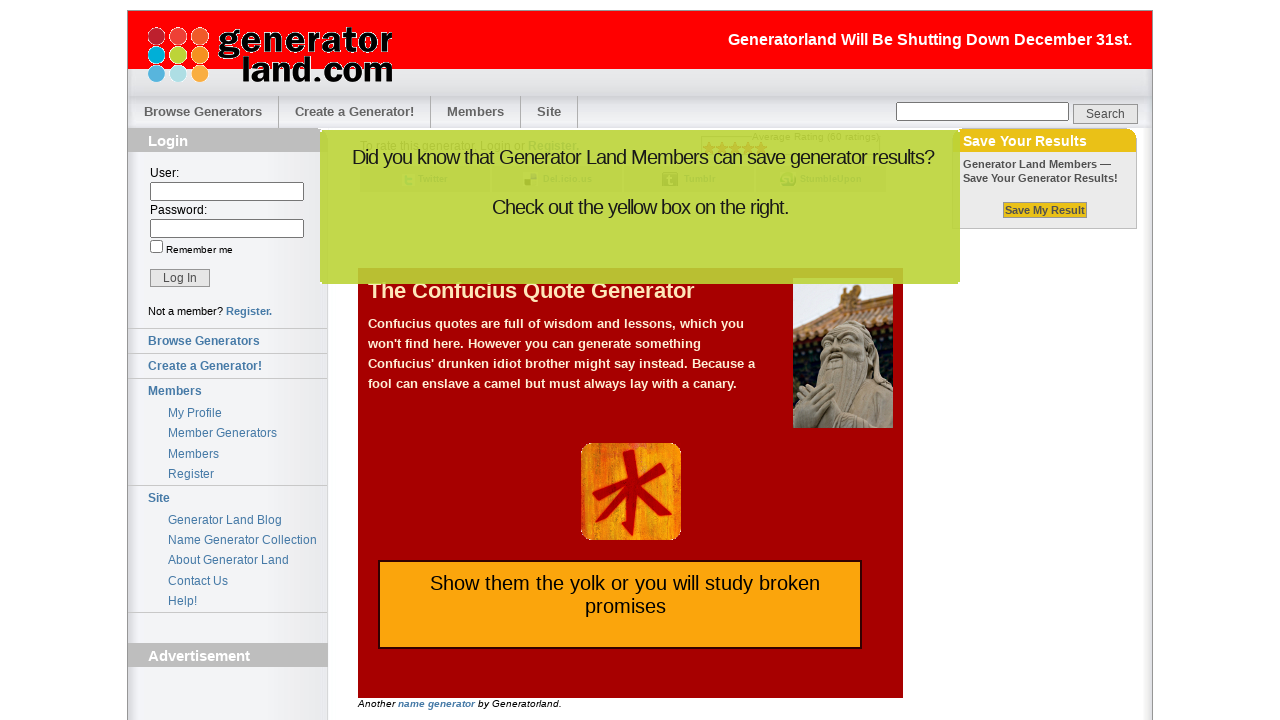